Tests that clicking an alert button displays a simple JavaScript alert with expected text, then accepts it

Starting URL: https://demoqa.com/alerts

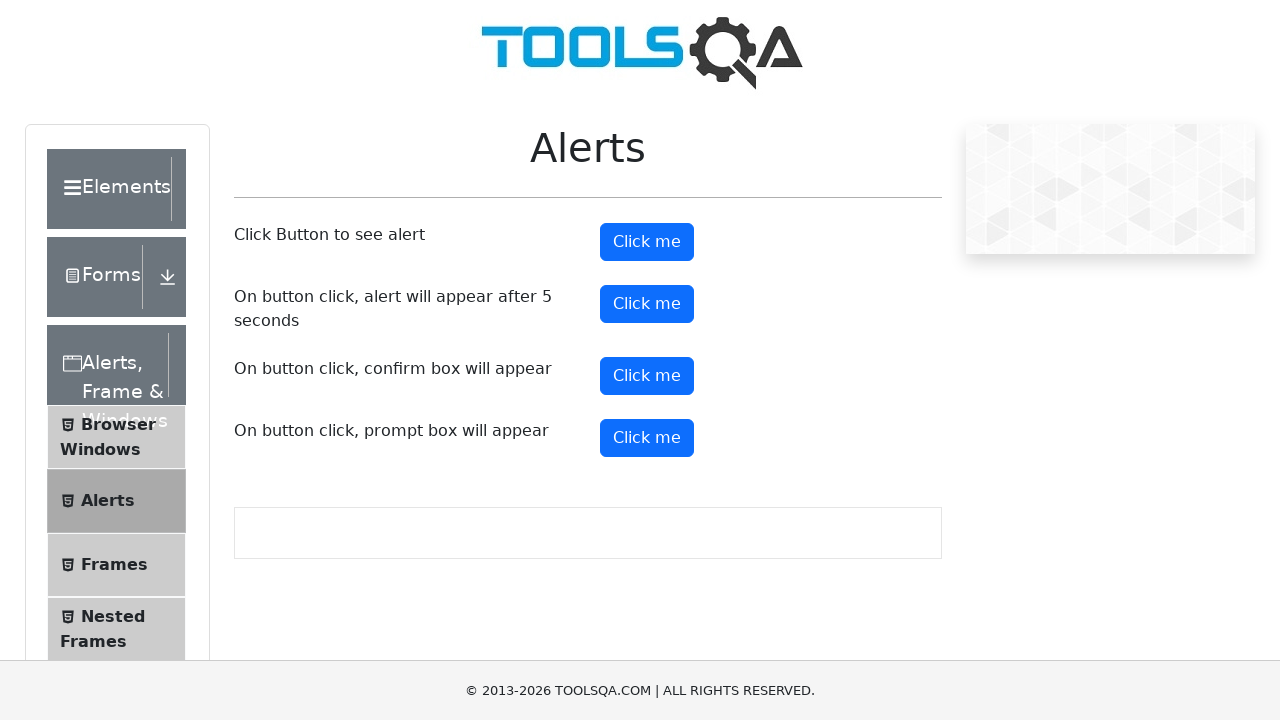

Navigated to alert testing page
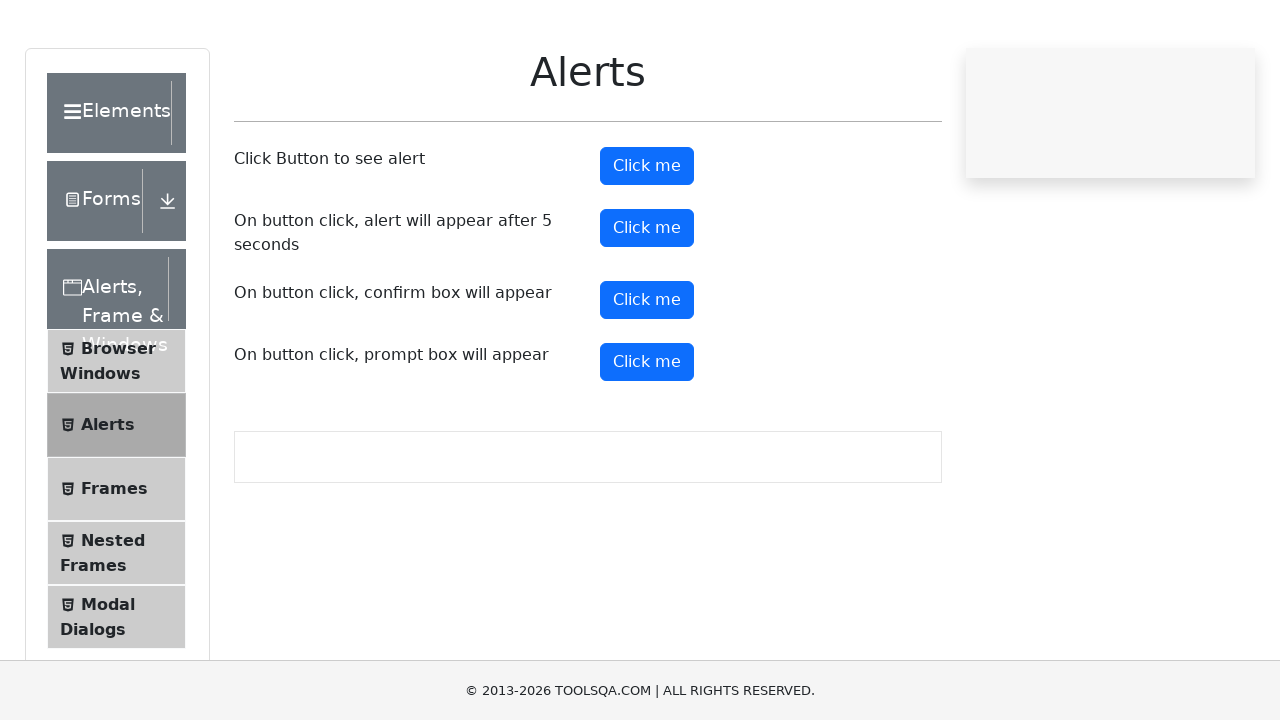

Alert button element appeared on page
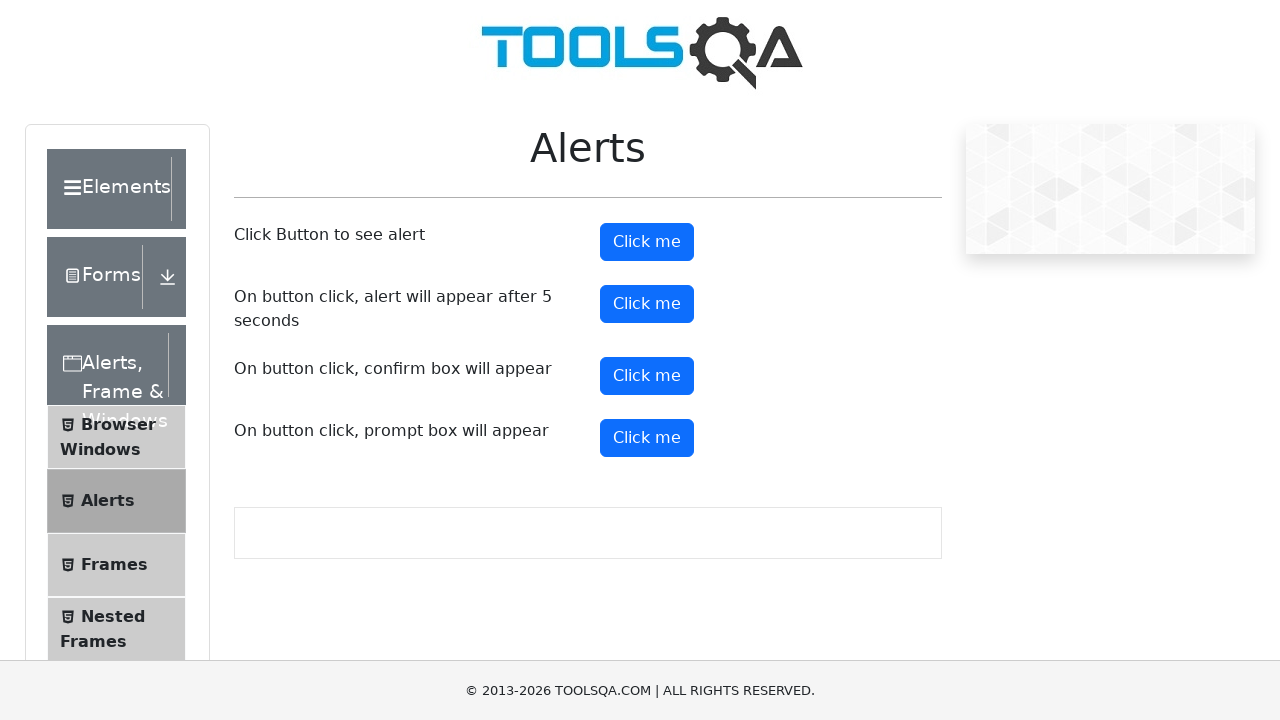

Clicked alert button to trigger alert dialog at (647, 242) on #alertButton
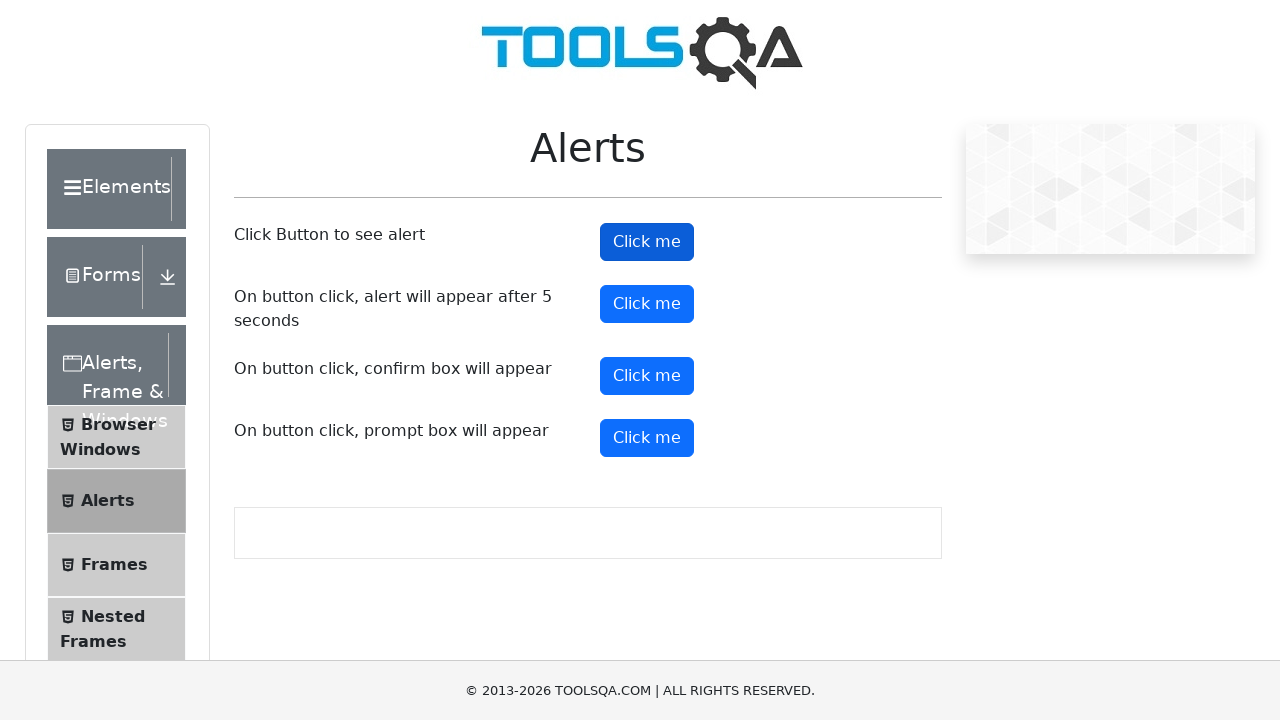

Set up dialog handler to accept alert with expected message
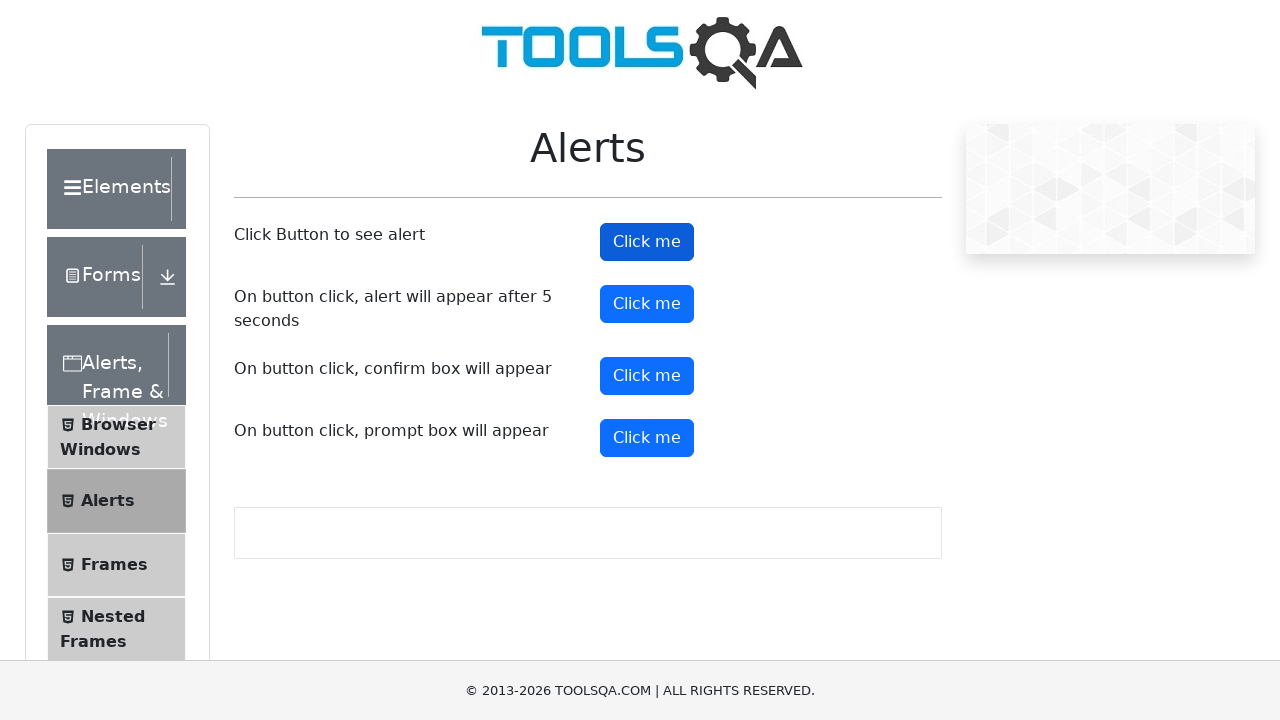

Clicked alert button to trigger and accept JavaScript alert at (647, 242) on #alertButton
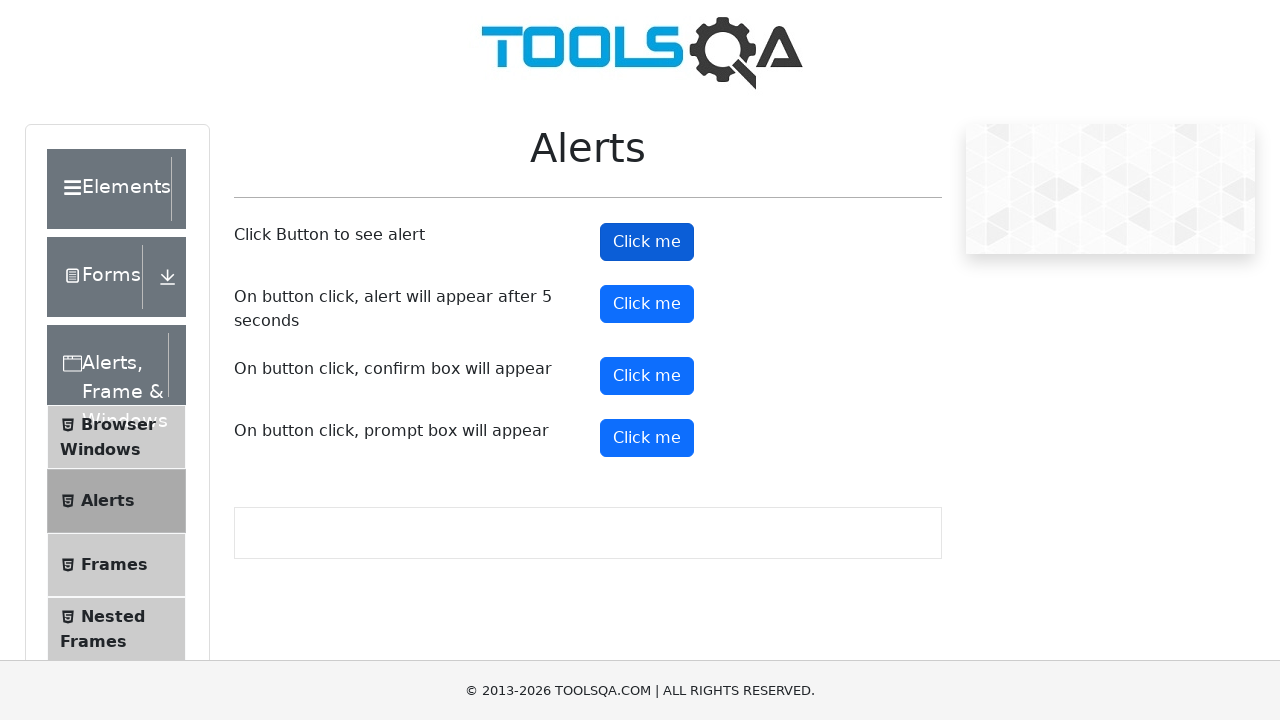

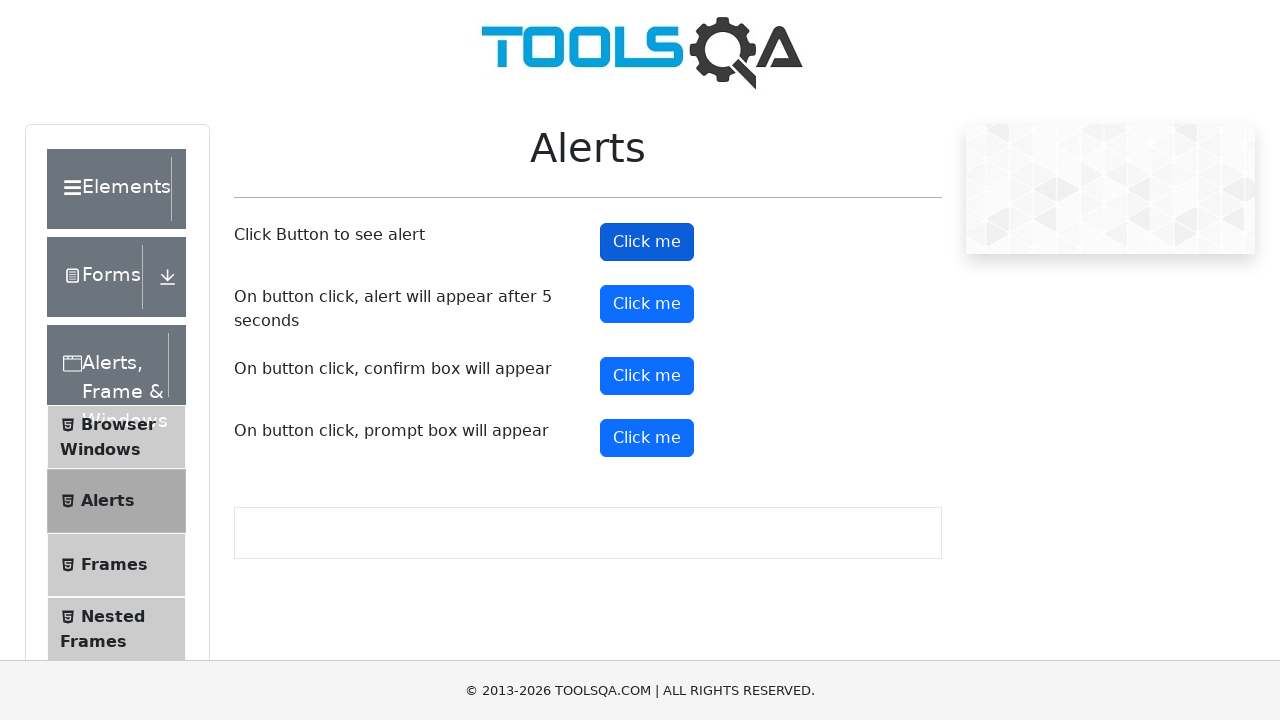